Tests drag and drop functionality by dragging element A onto element B

Starting URL: https://crossbrowsertesting.github.io/drag-and-drop

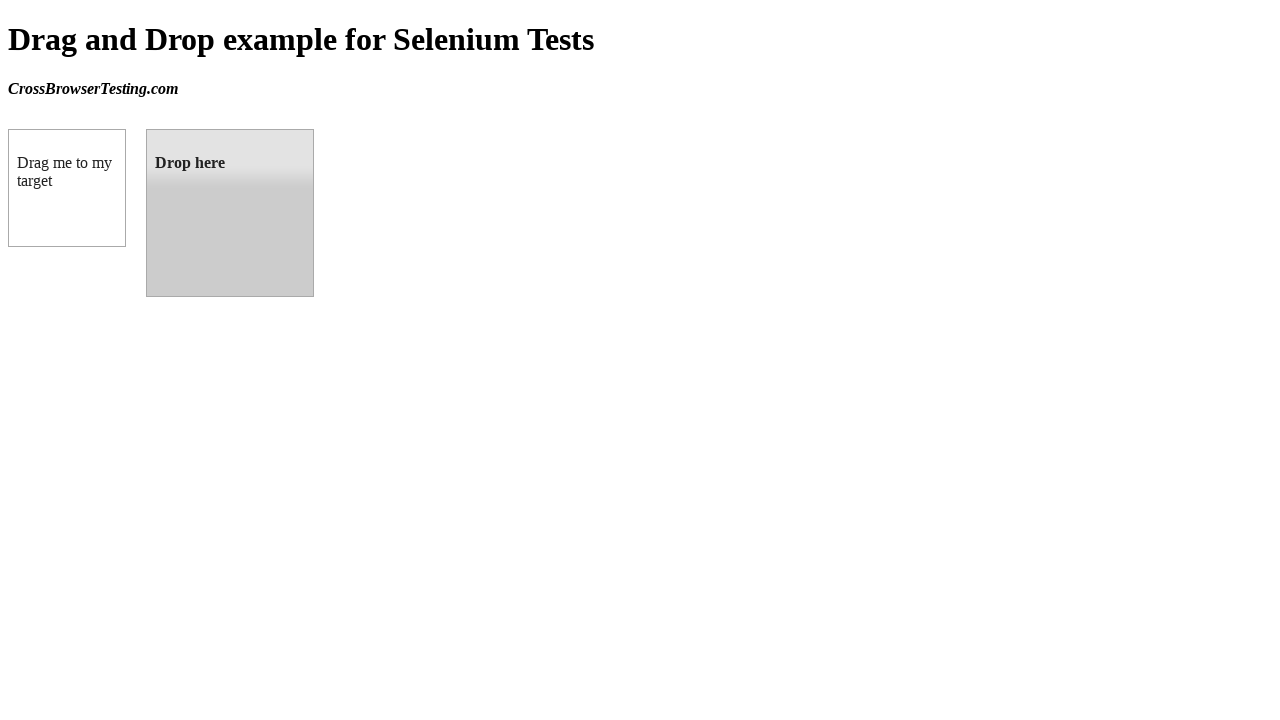

Located draggable element with ID 'draggable'
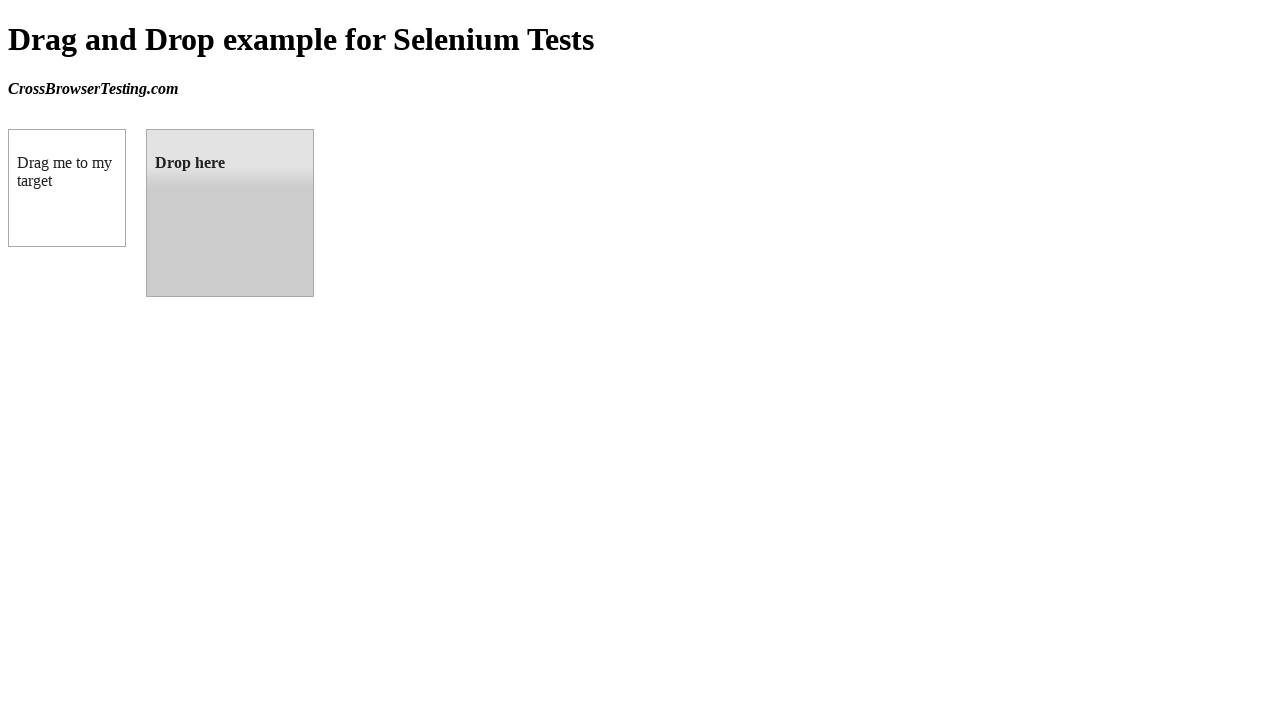

Located droppable element with ID 'droppable'
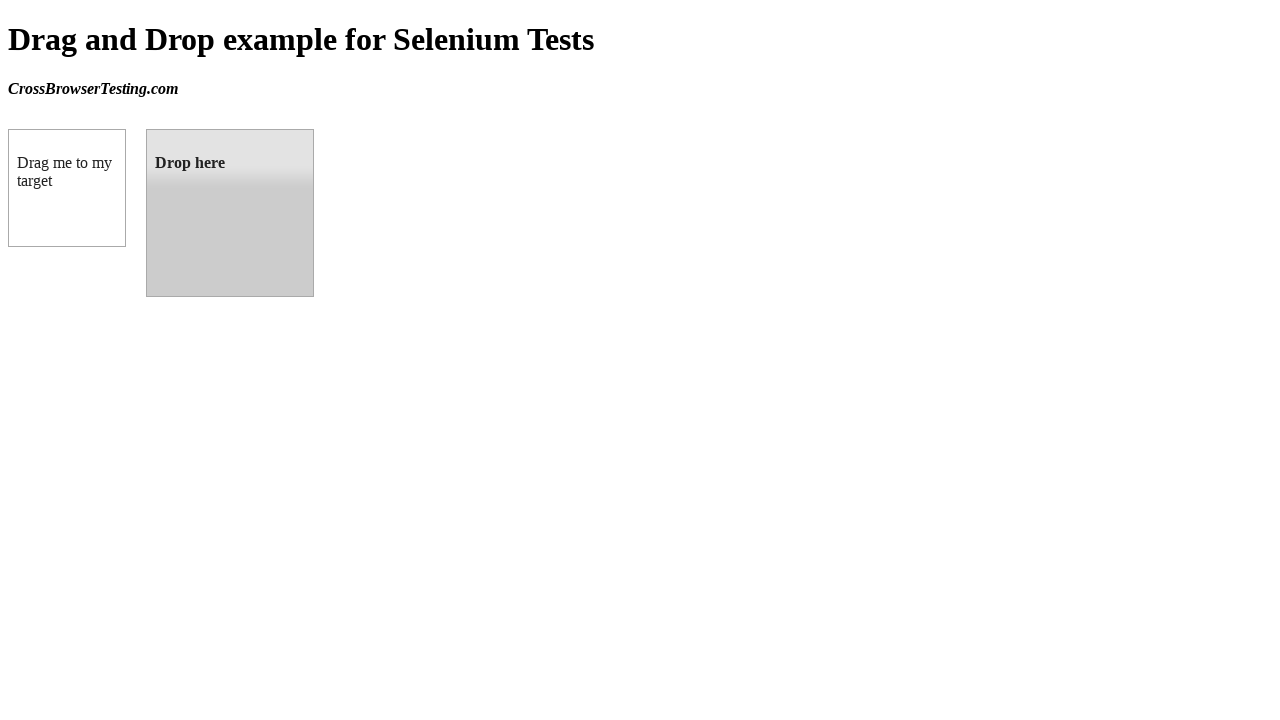

Draggable element is ready
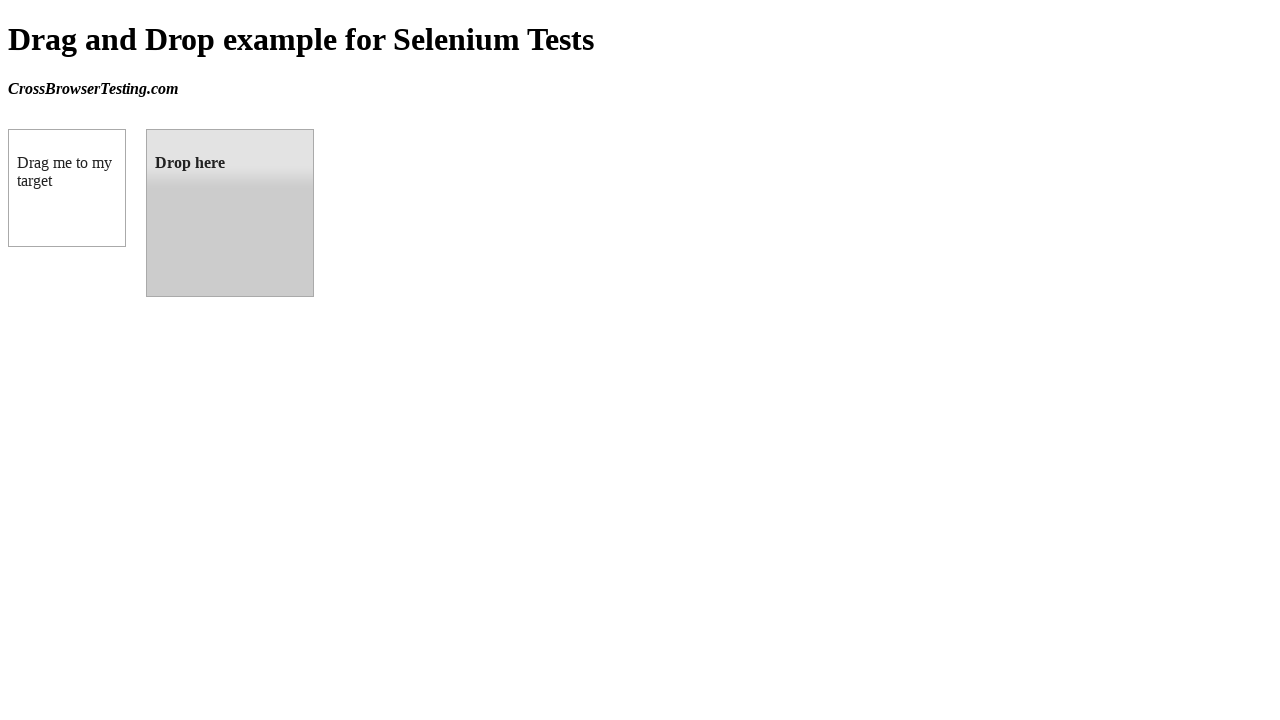

Droppable element is ready
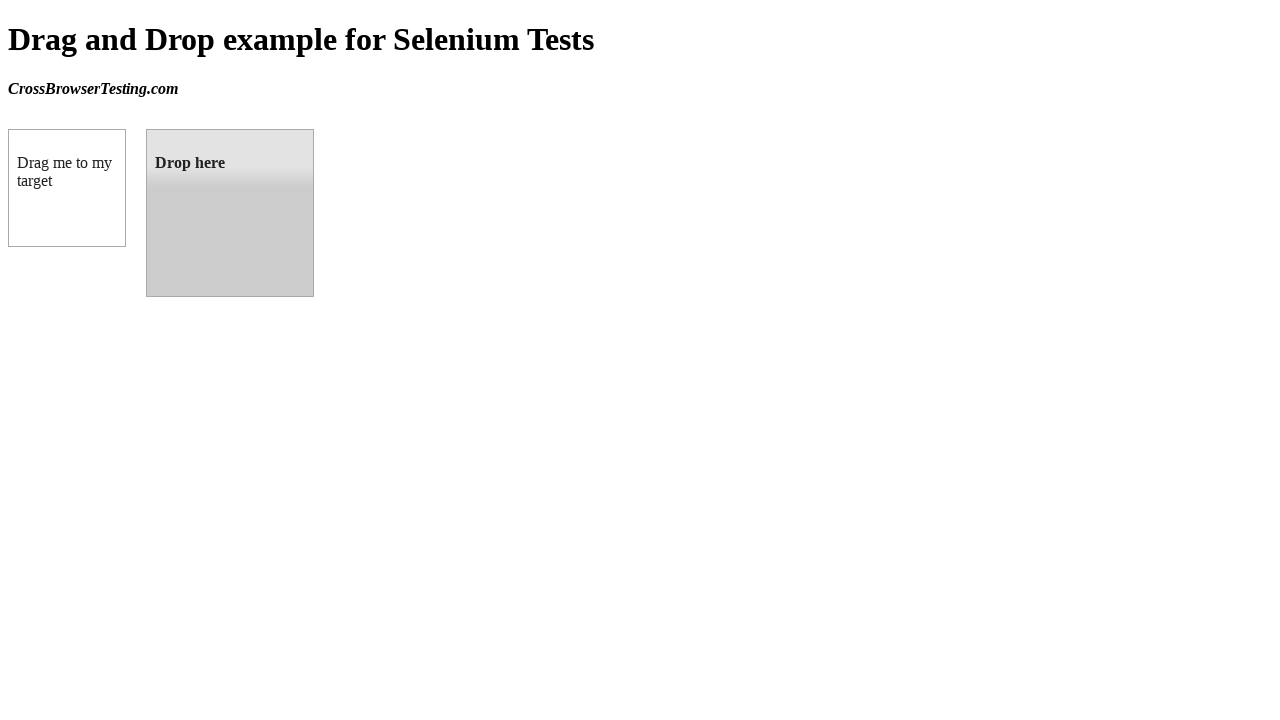

Successfully dragged element A onto element B at (230, 213)
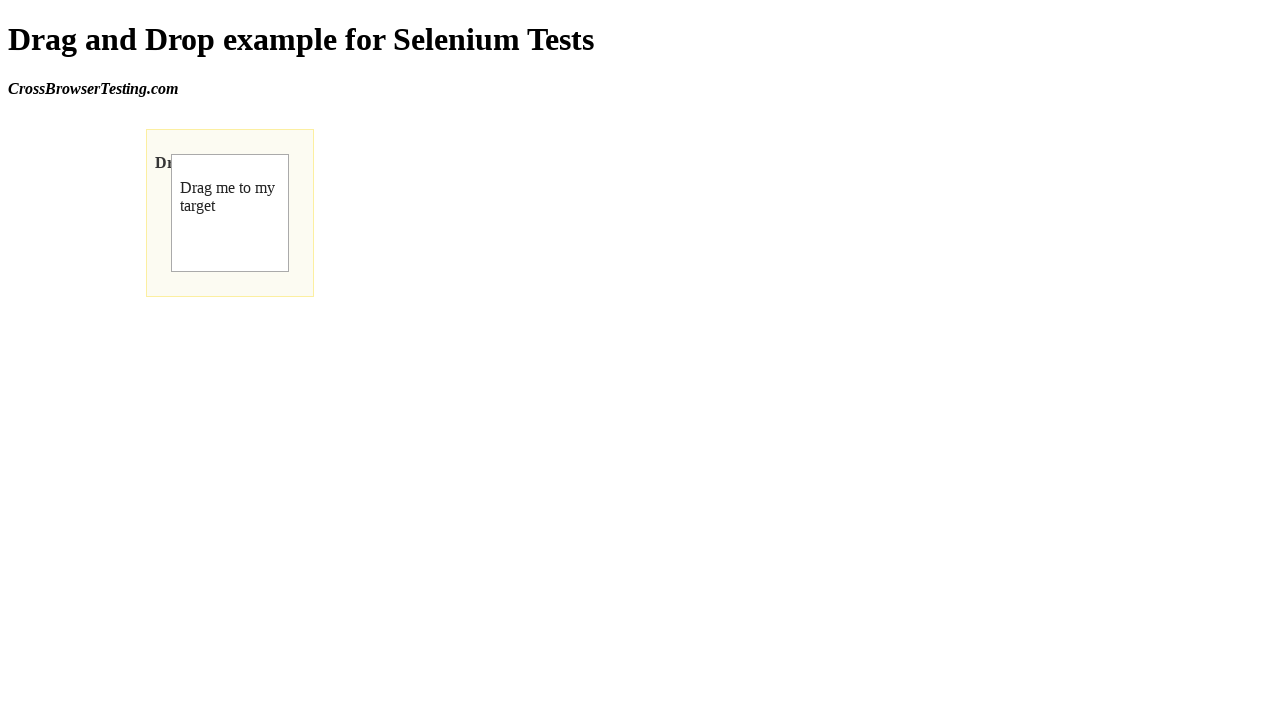

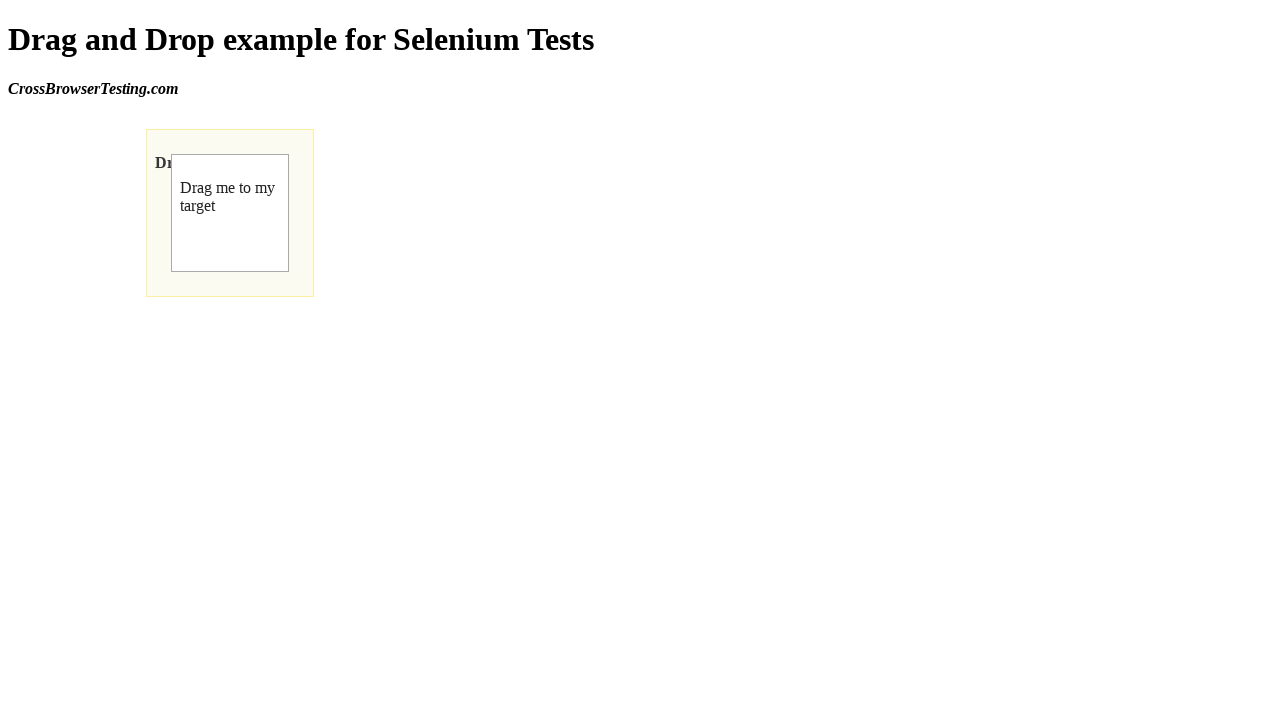